Tests keyboard key press functionality by sending SPACE and LEFT arrow keys to an element and verifying the result text displays the correct key pressed.

Starting URL: http://the-internet.herokuapp.com/key_presses

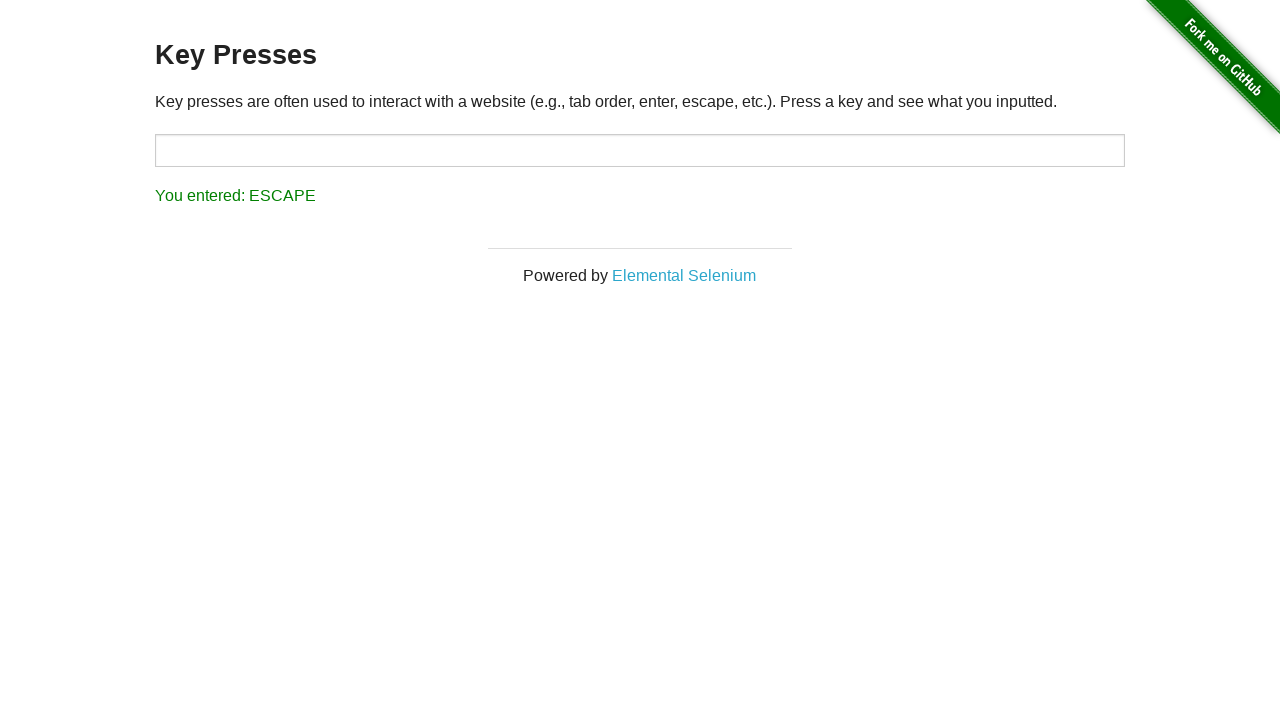

Navigated to key presses test page
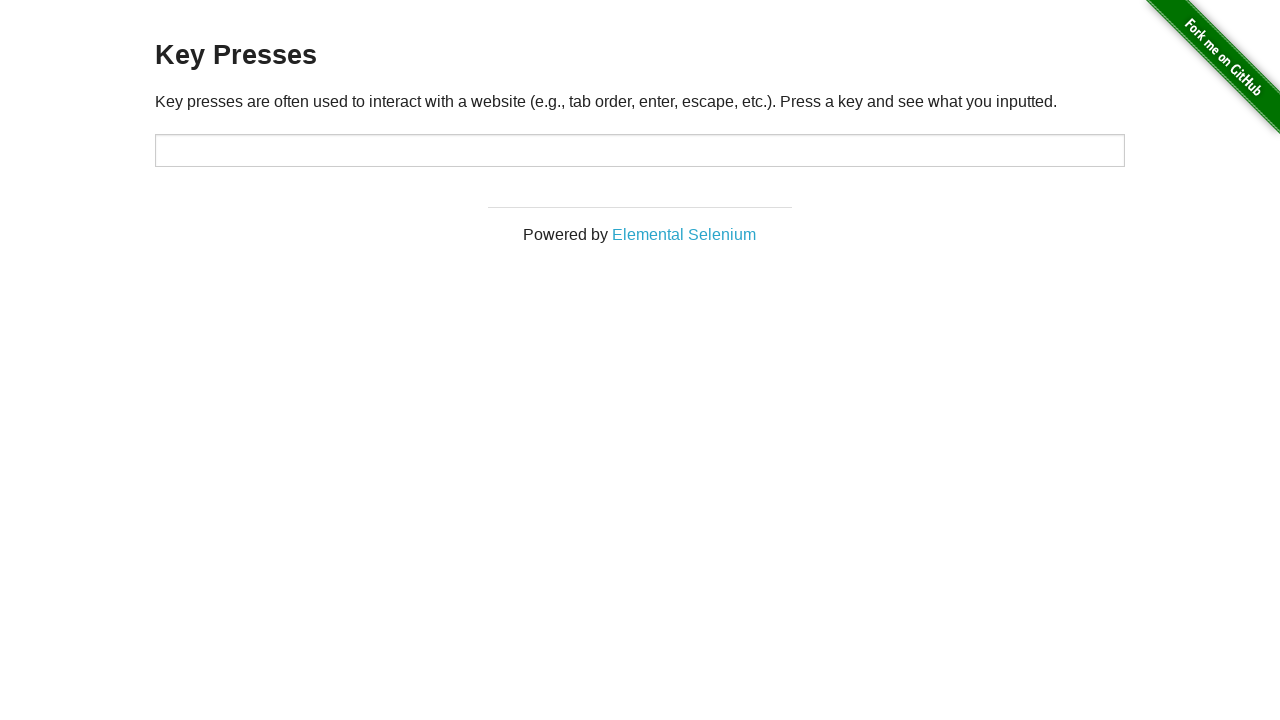

Pressed SPACE key on target element on #target
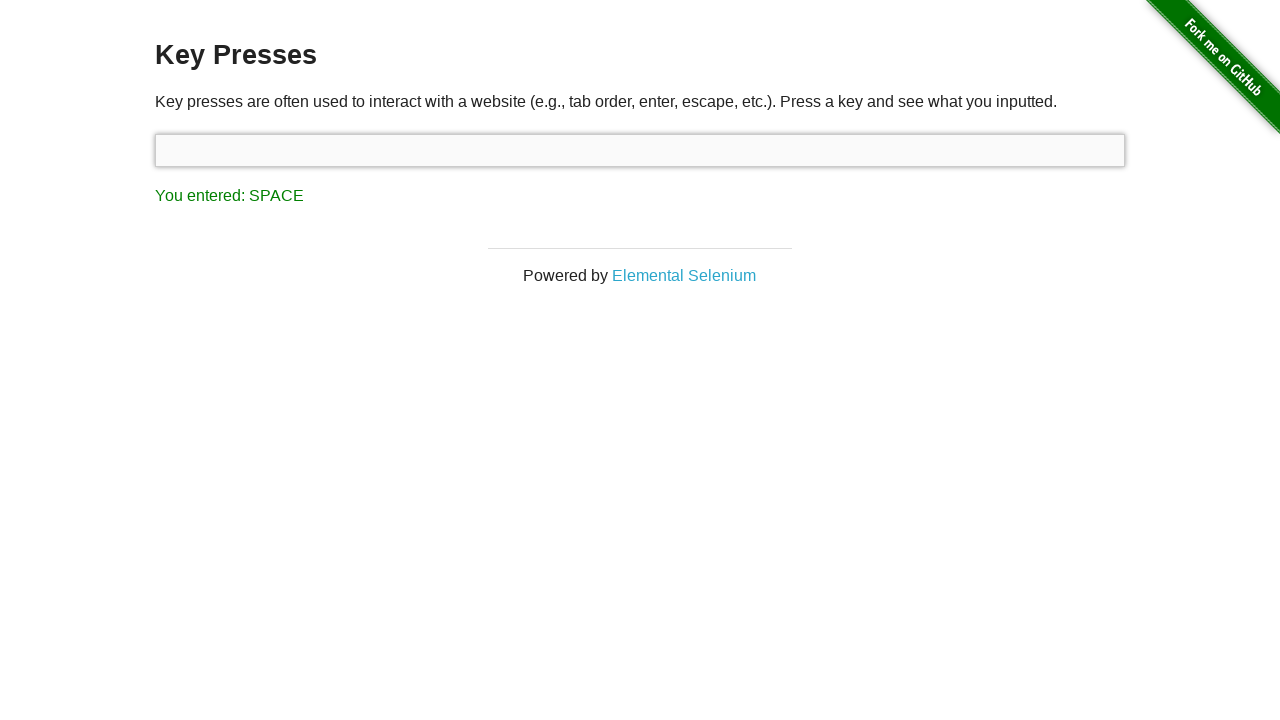

Result element loaded and is visible
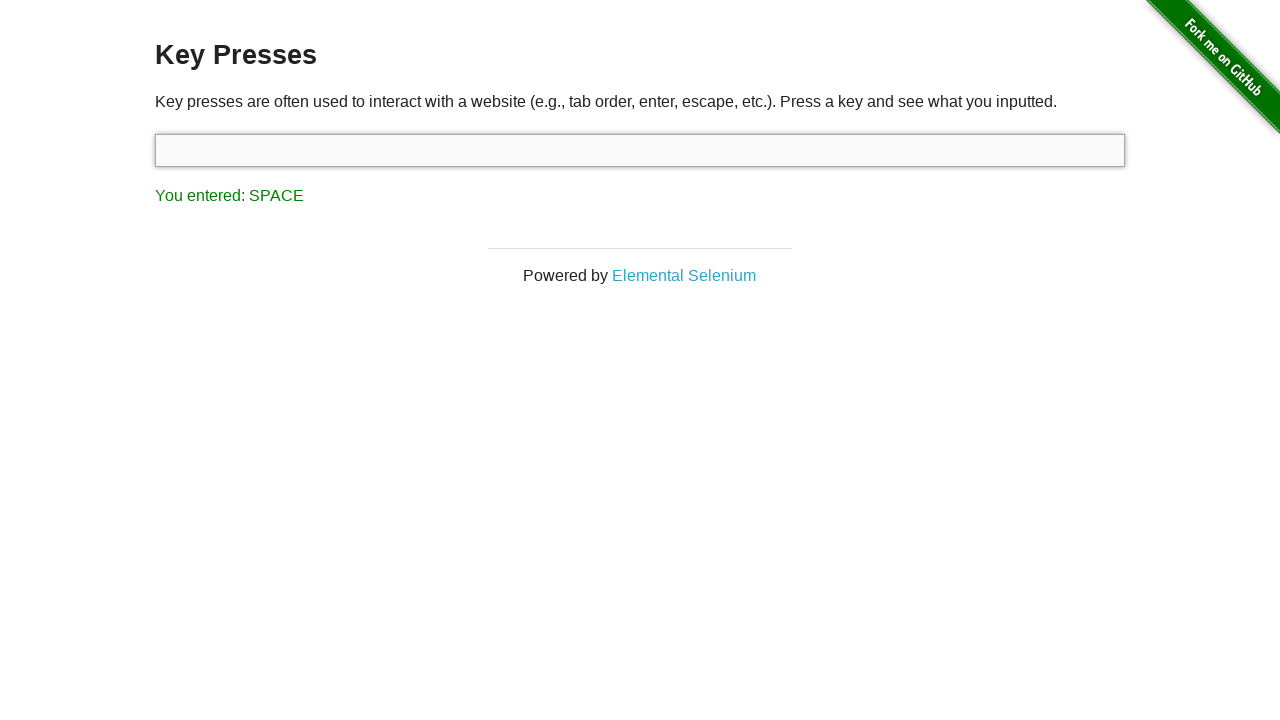

Verified SPACE key press was correctly displayed in result
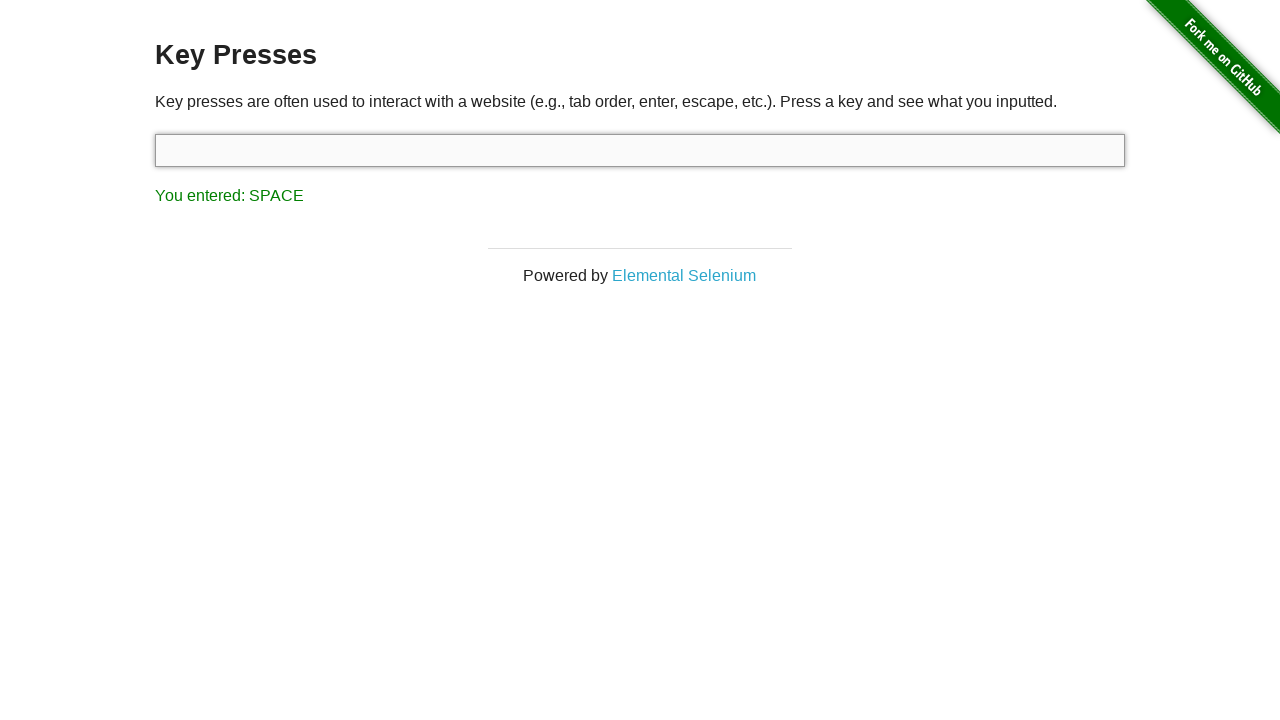

Pressed LEFT arrow key
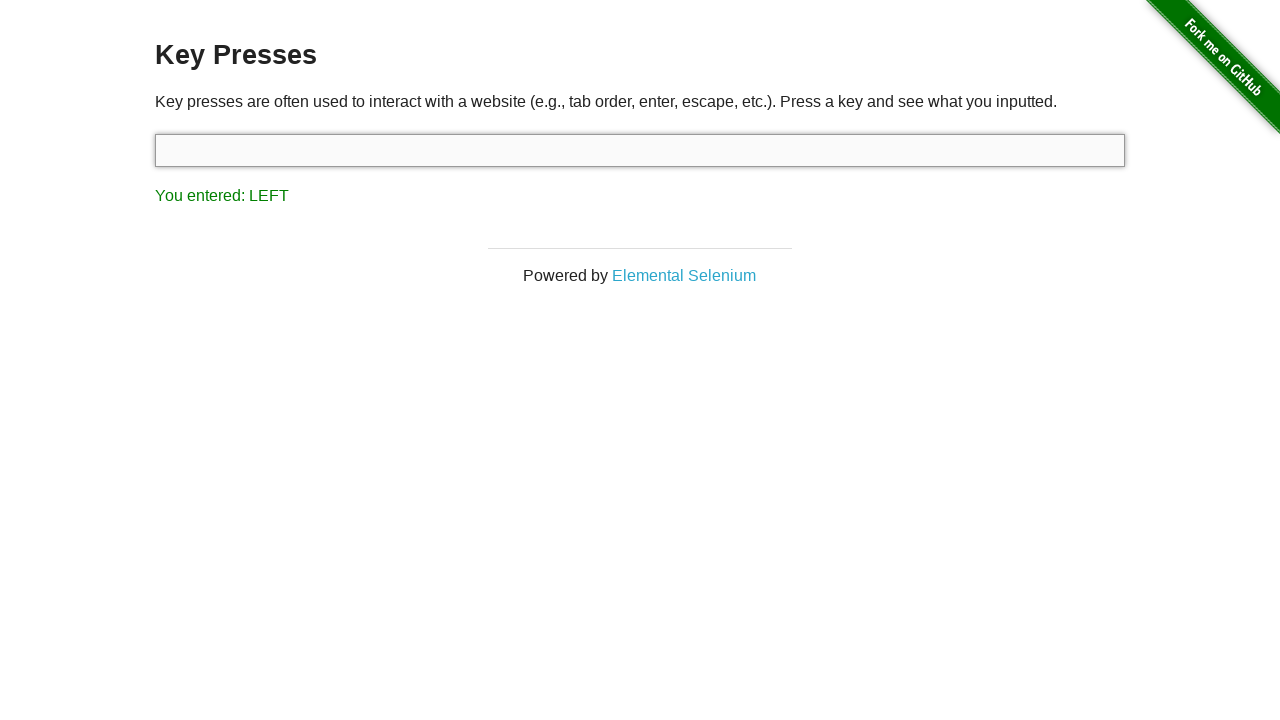

Verified LEFT arrow key press was correctly displayed in result
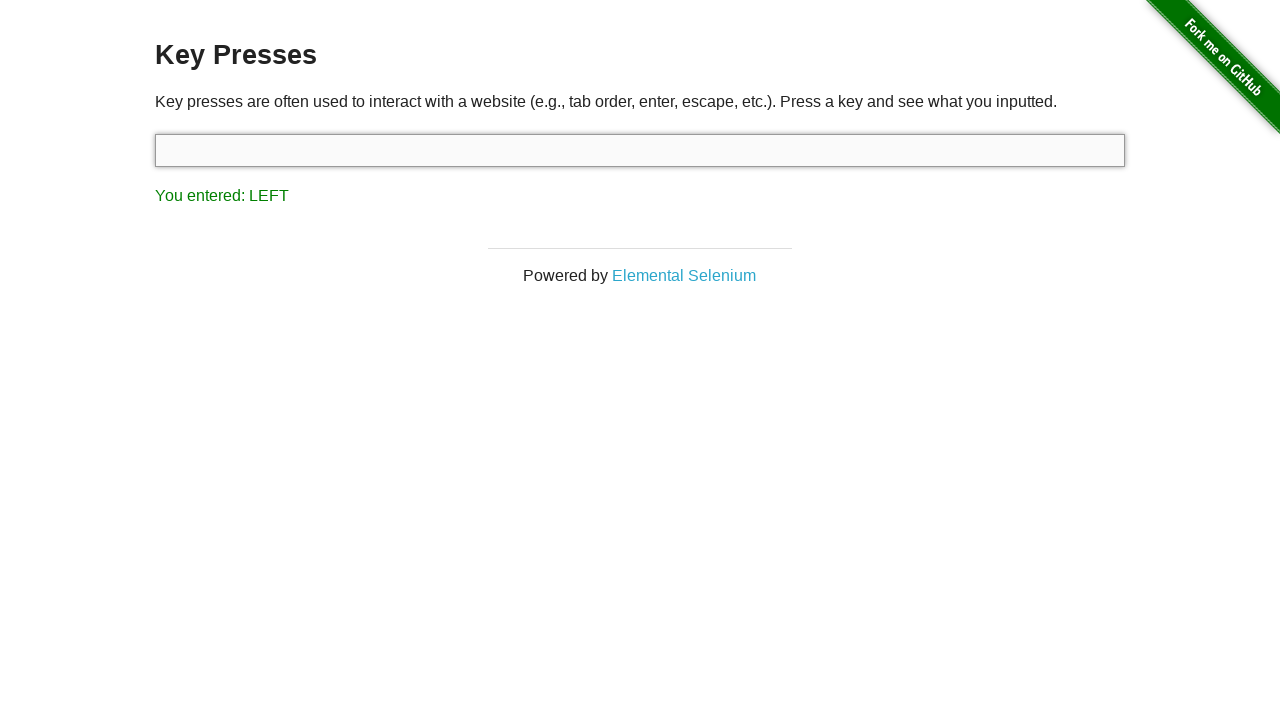

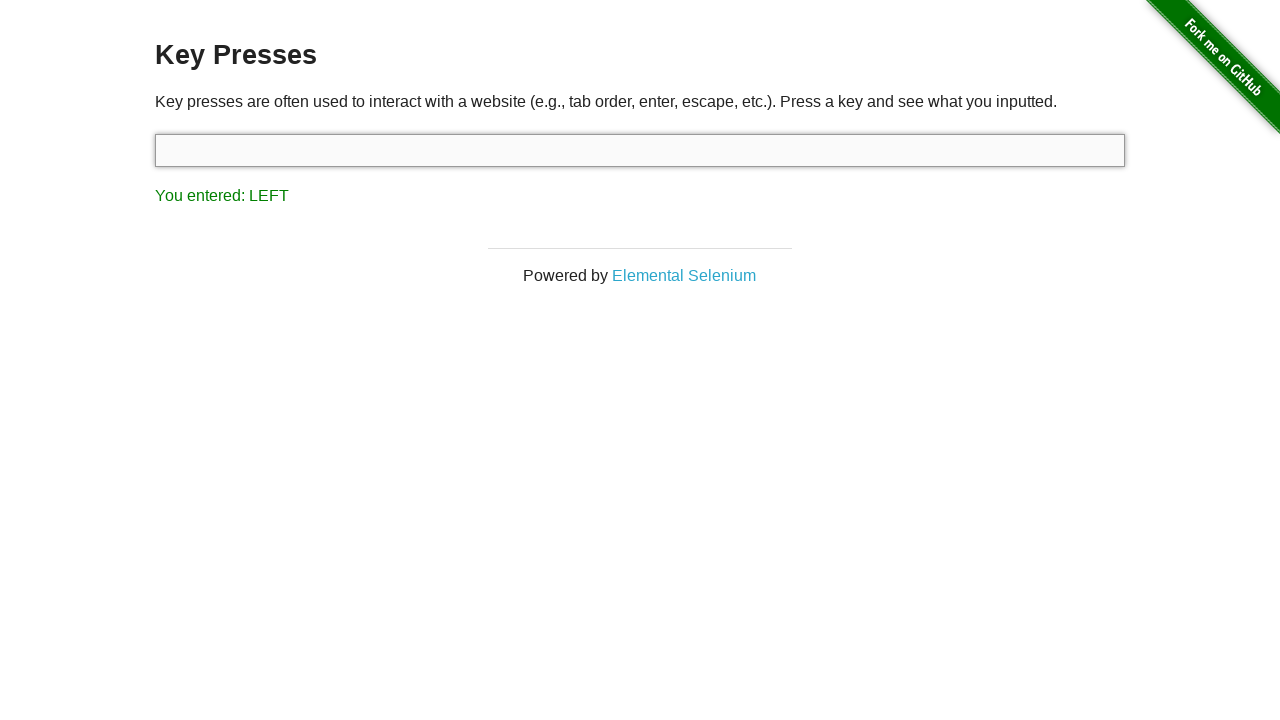